Navigates to KBO baseball hitter statistics page, clicks to sort by a column, and paginates through multiple pages of results.

Starting URL: https://www.koreabaseball.com/Record/Player/HitterBasic/Basic2.aspx

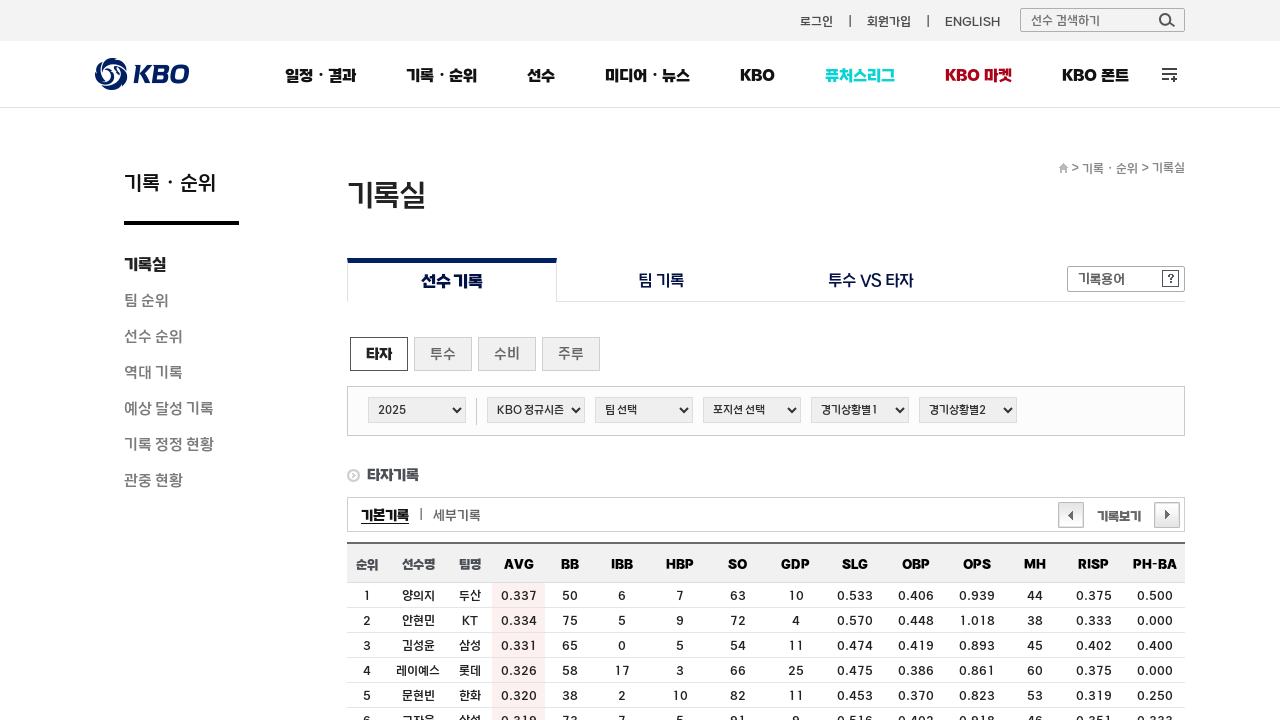

Waited for KBO hitter statistics table to load
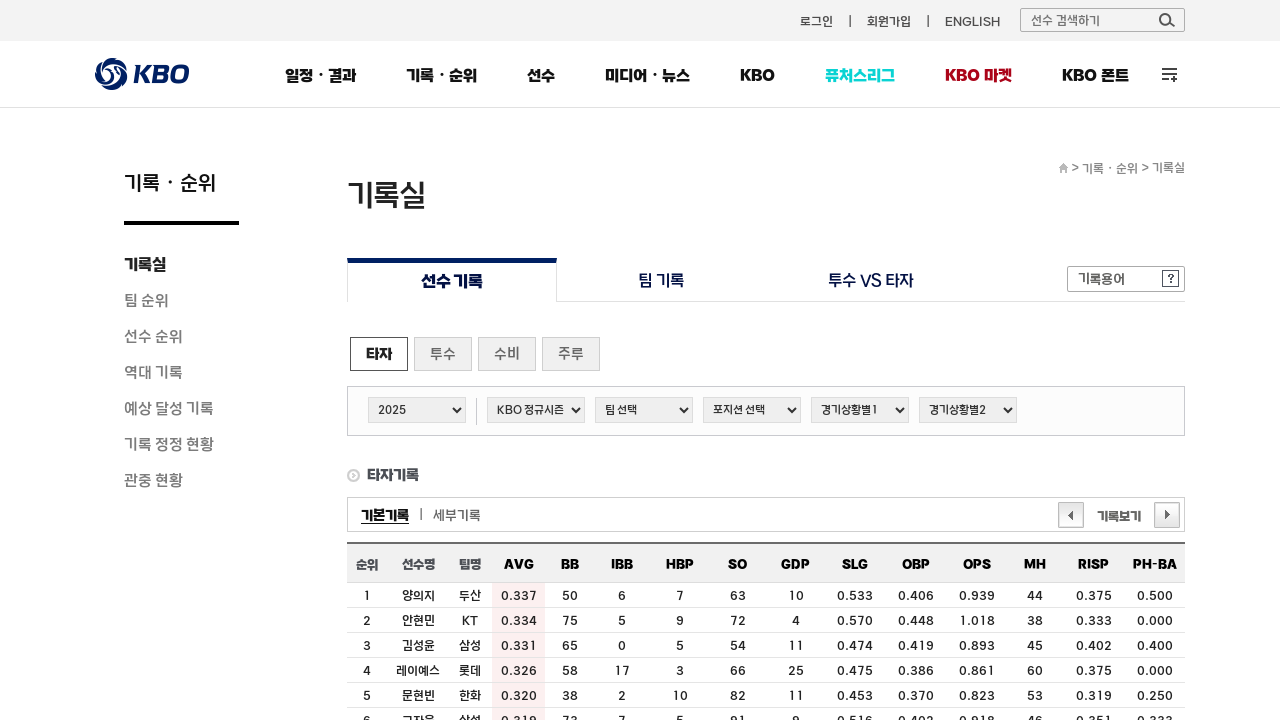

Clicked column 13 header to sort hitter statistics at (1035, 564) on #cphContents_cphContents_cphContents_udpContent > div.record_result > table > th
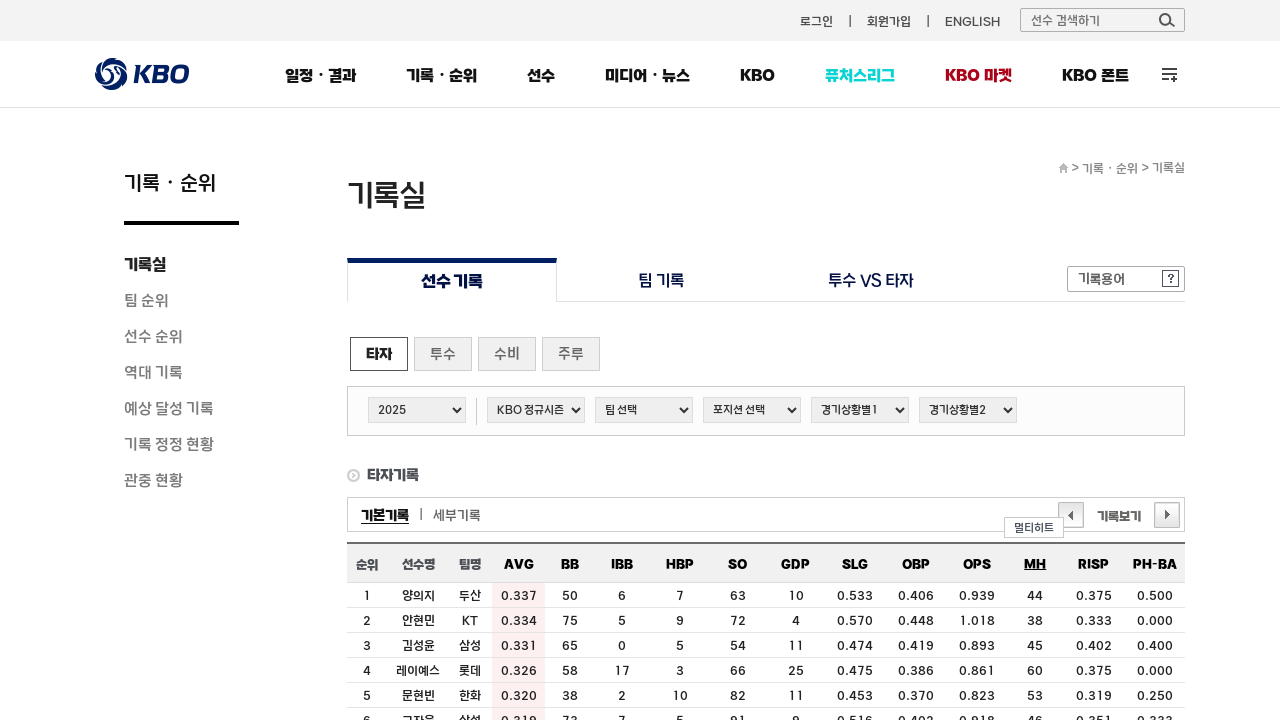

Clicked body to deselect column header at (640, 360) on body
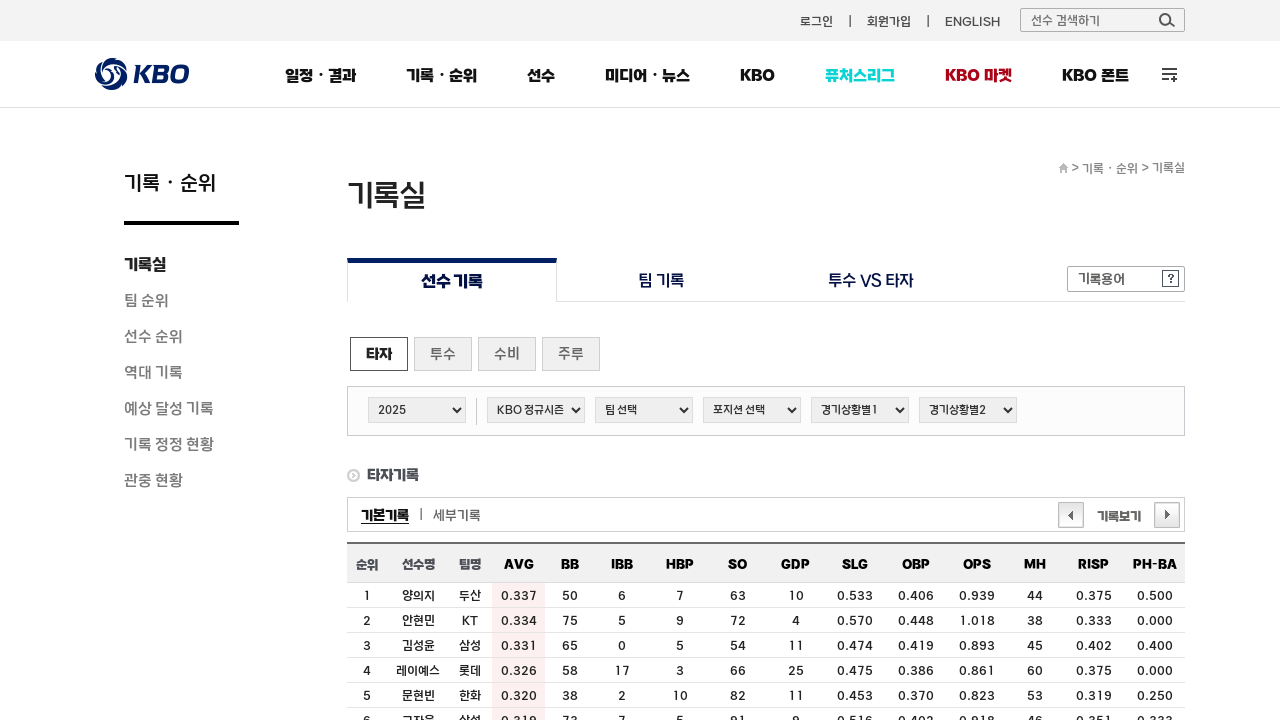

Waited for sort operation to complete
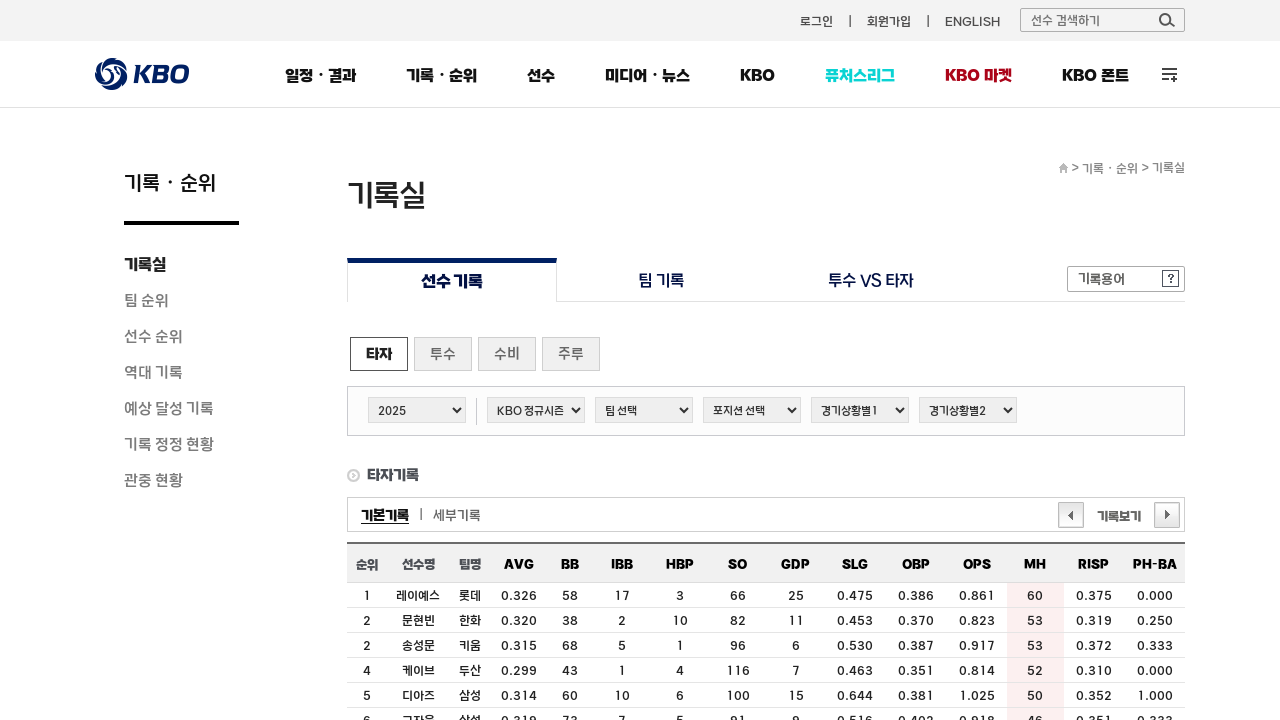

Verified table is visible on page 2
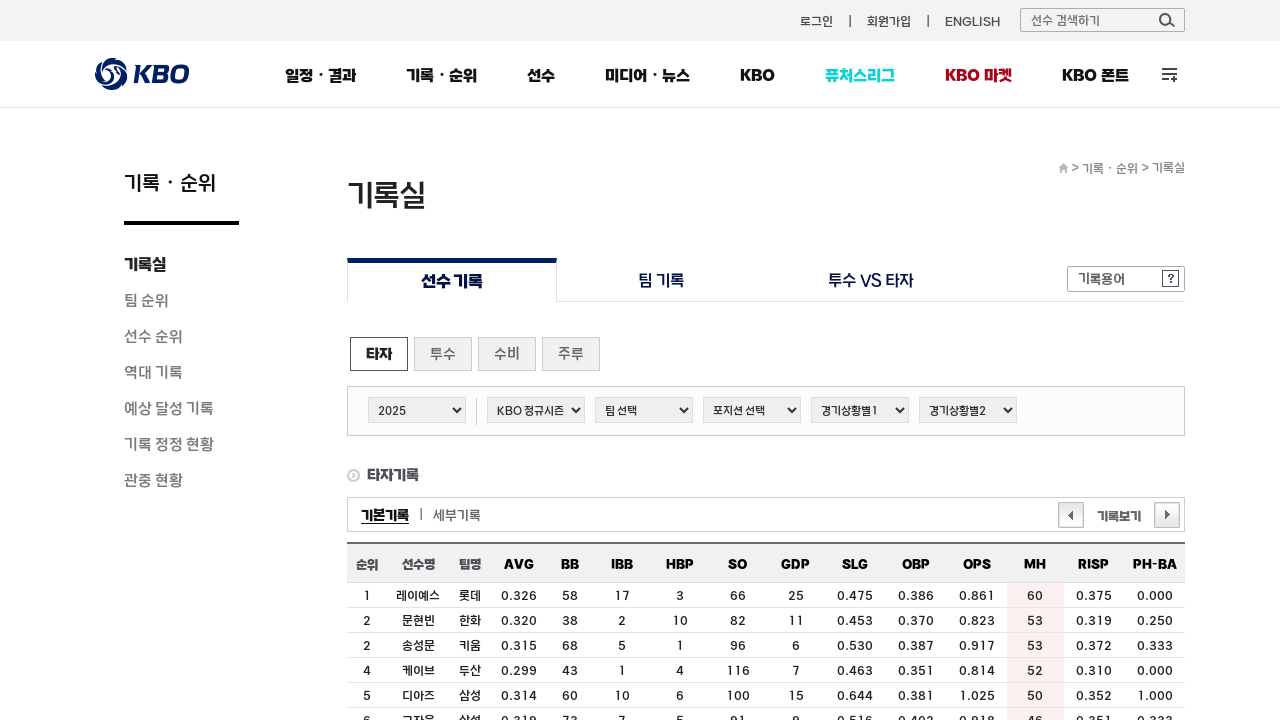

Clicked pagination button to navigate to page 2 at (725, 470) on #cphContents_cphContents_cphContents_ucPager_btnNo2
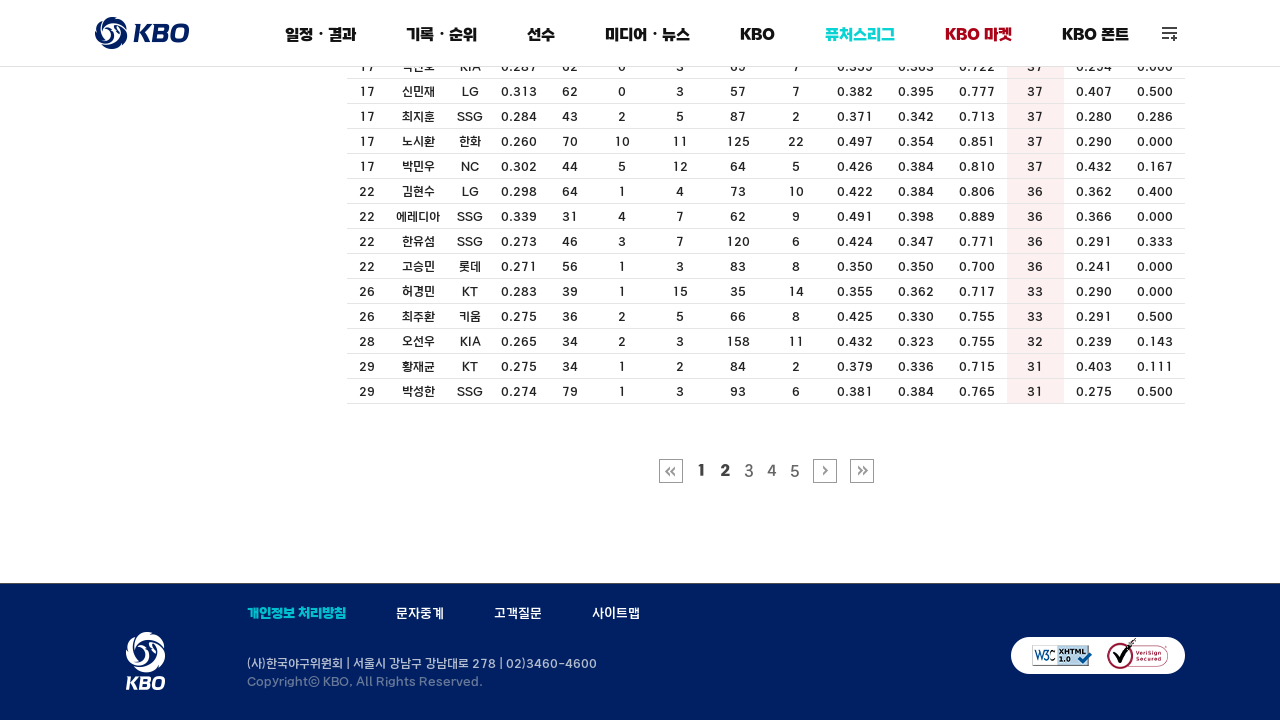

Waited for page 2 to load completely
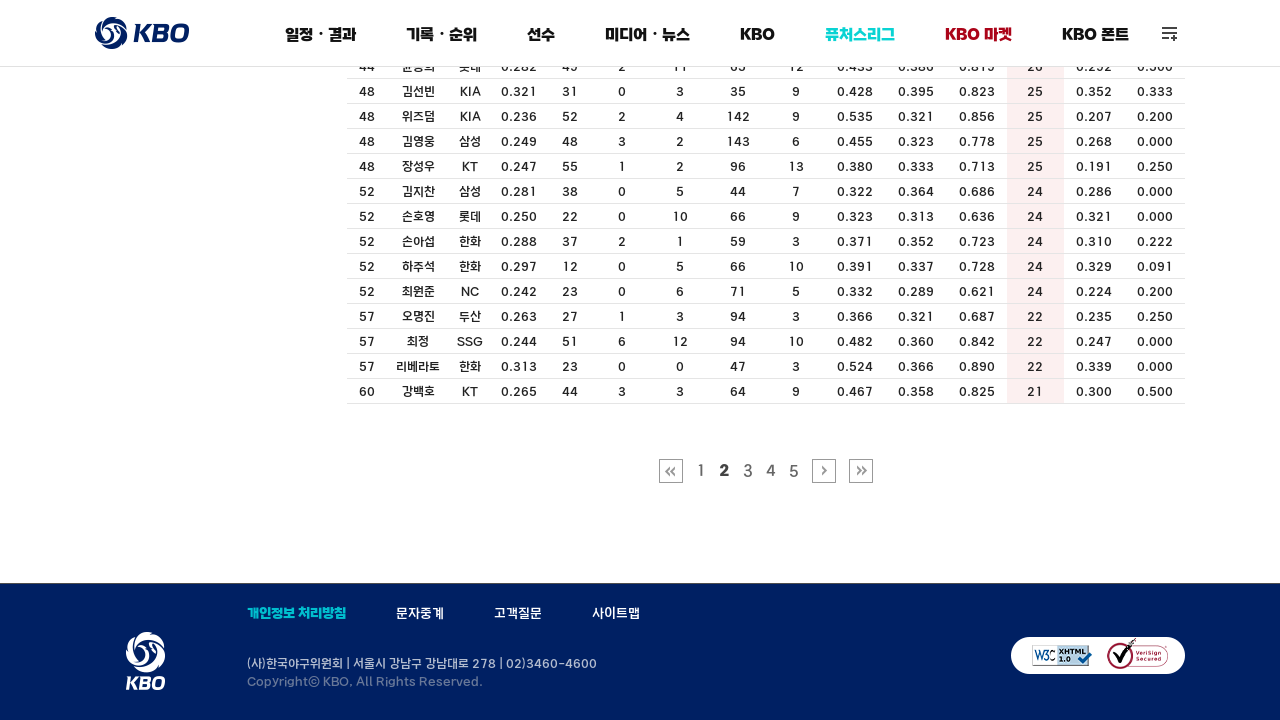

Verified table is visible on page 3
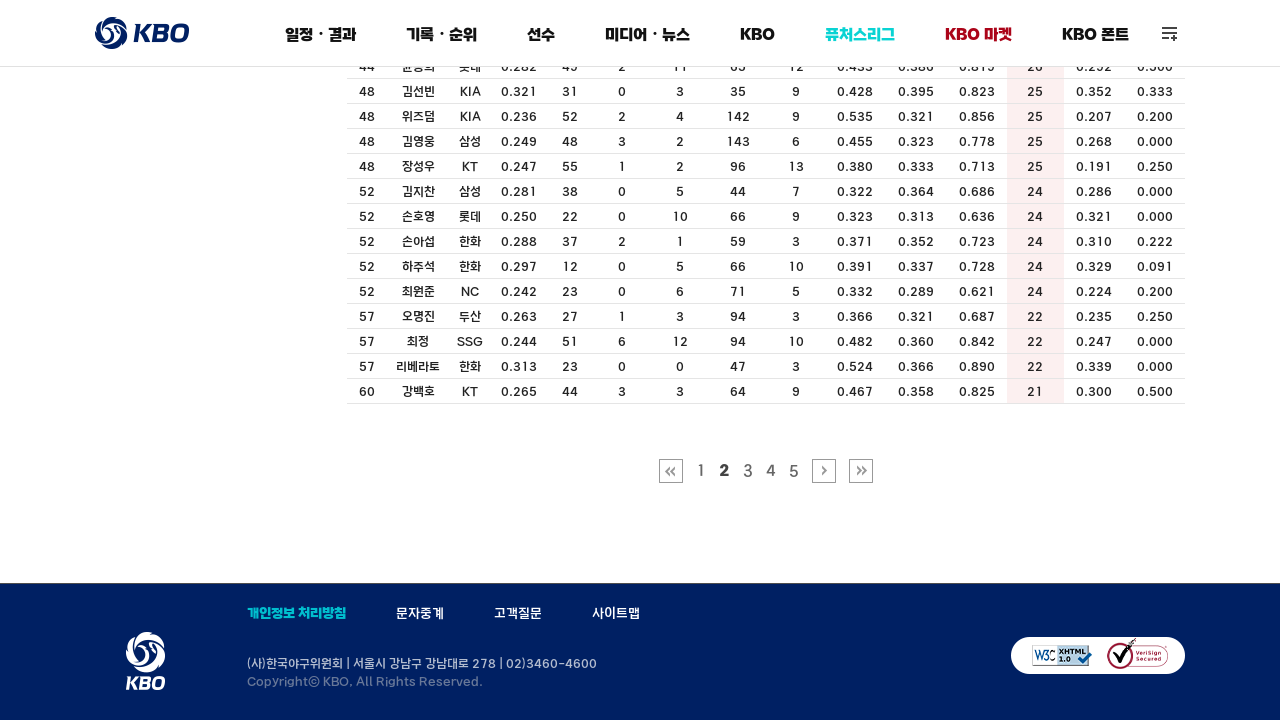

Clicked pagination button to navigate to page 3 at (748, 470) on #cphContents_cphContents_cphContents_ucPager_btnNo3
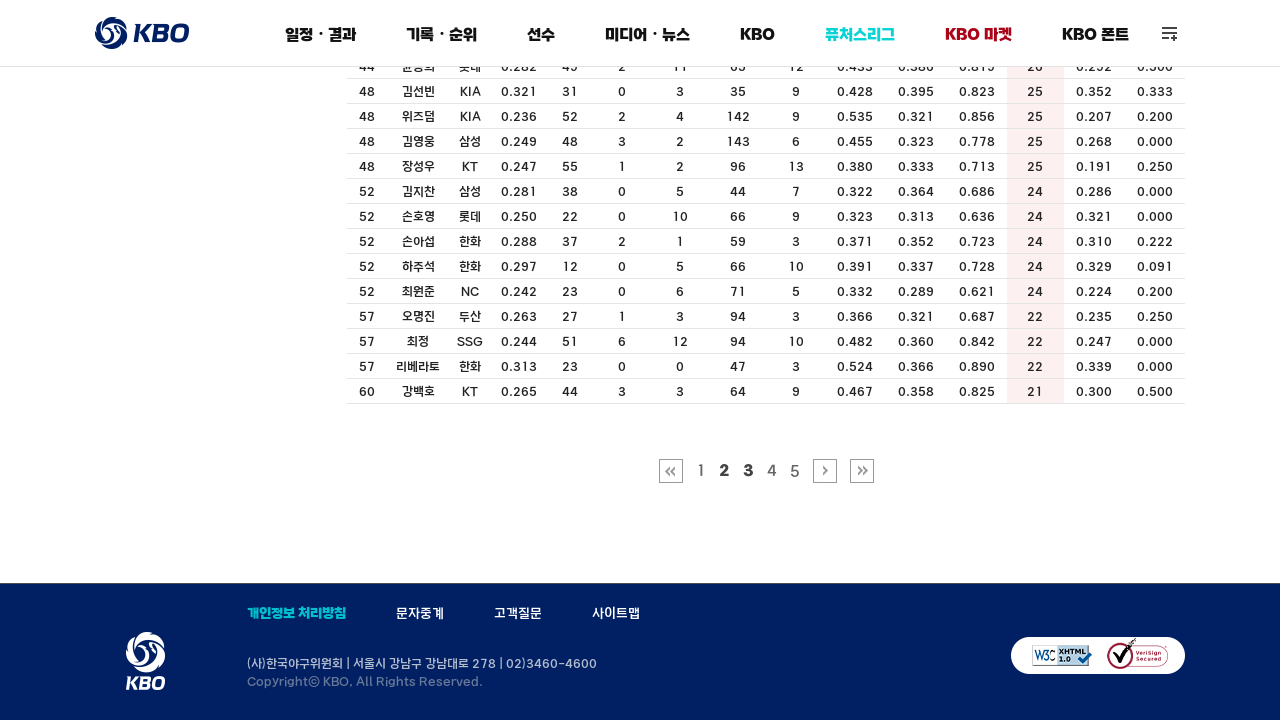

Waited for page 3 to load completely
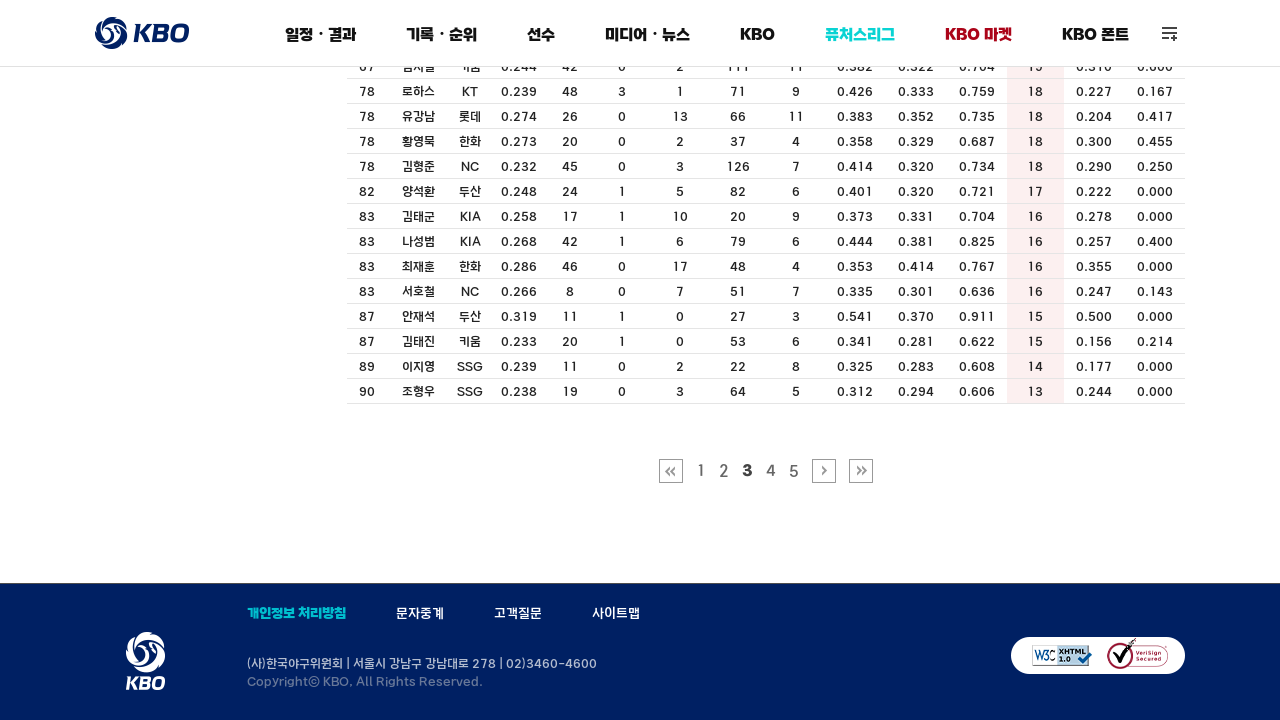

Verified table is visible on page 4
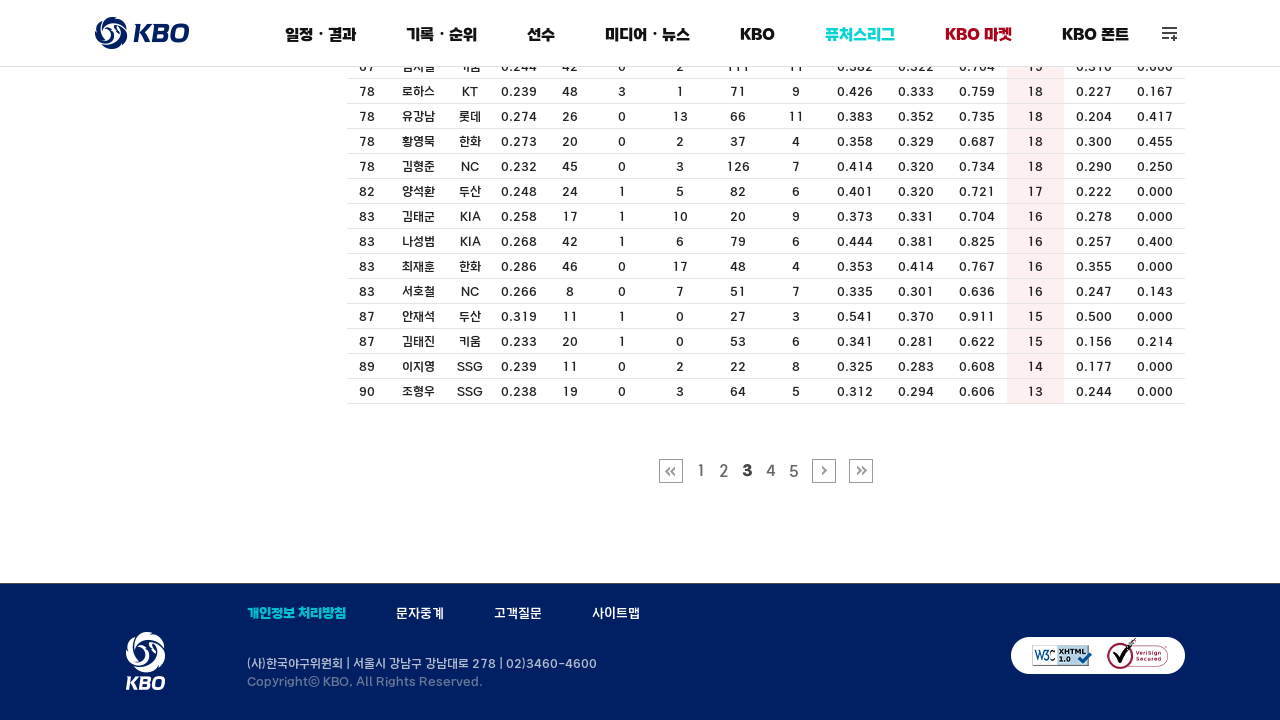

Clicked pagination button to navigate to page 4 at (771, 470) on #cphContents_cphContents_cphContents_ucPager_btnNo4
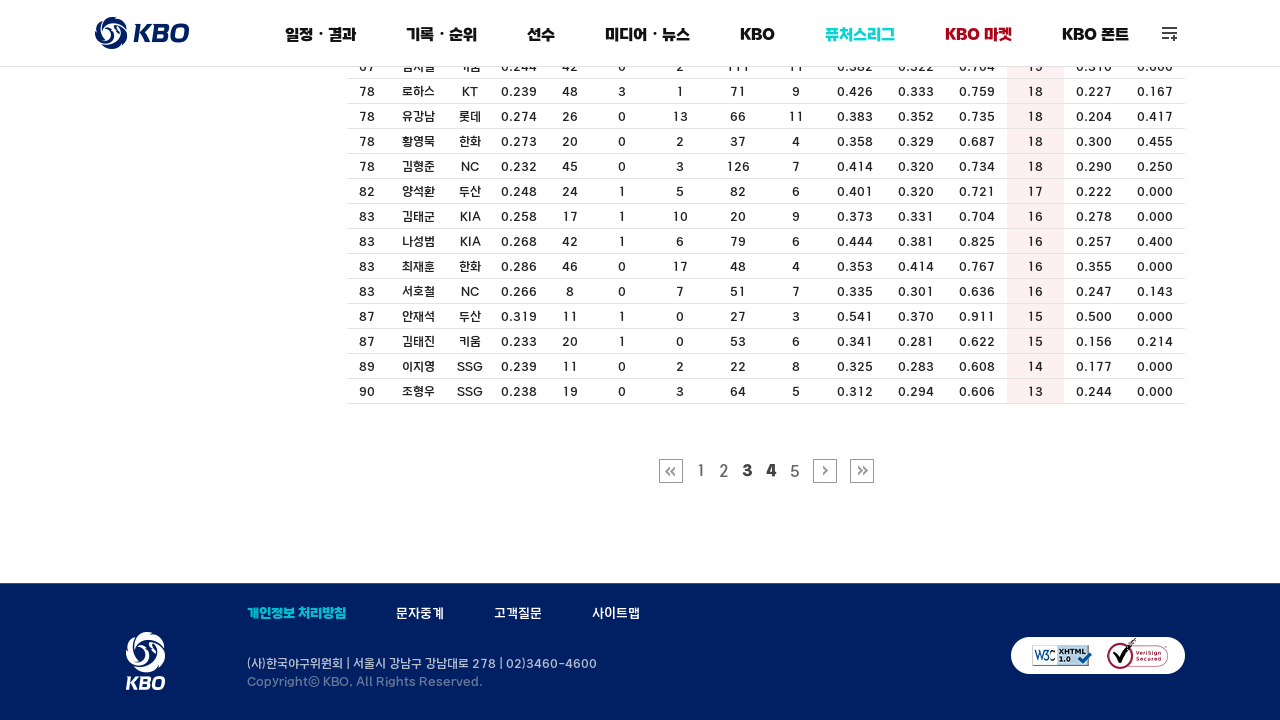

Waited for page 4 to load completely
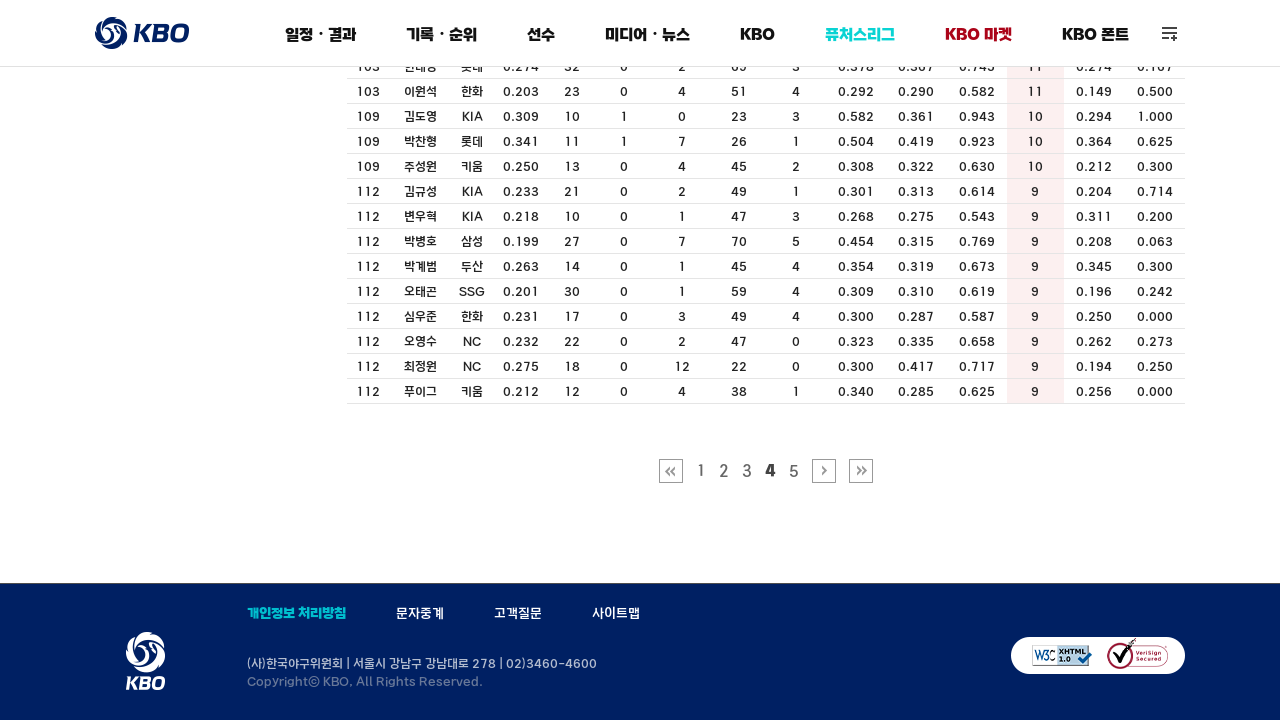

Verified table is visible on page 5
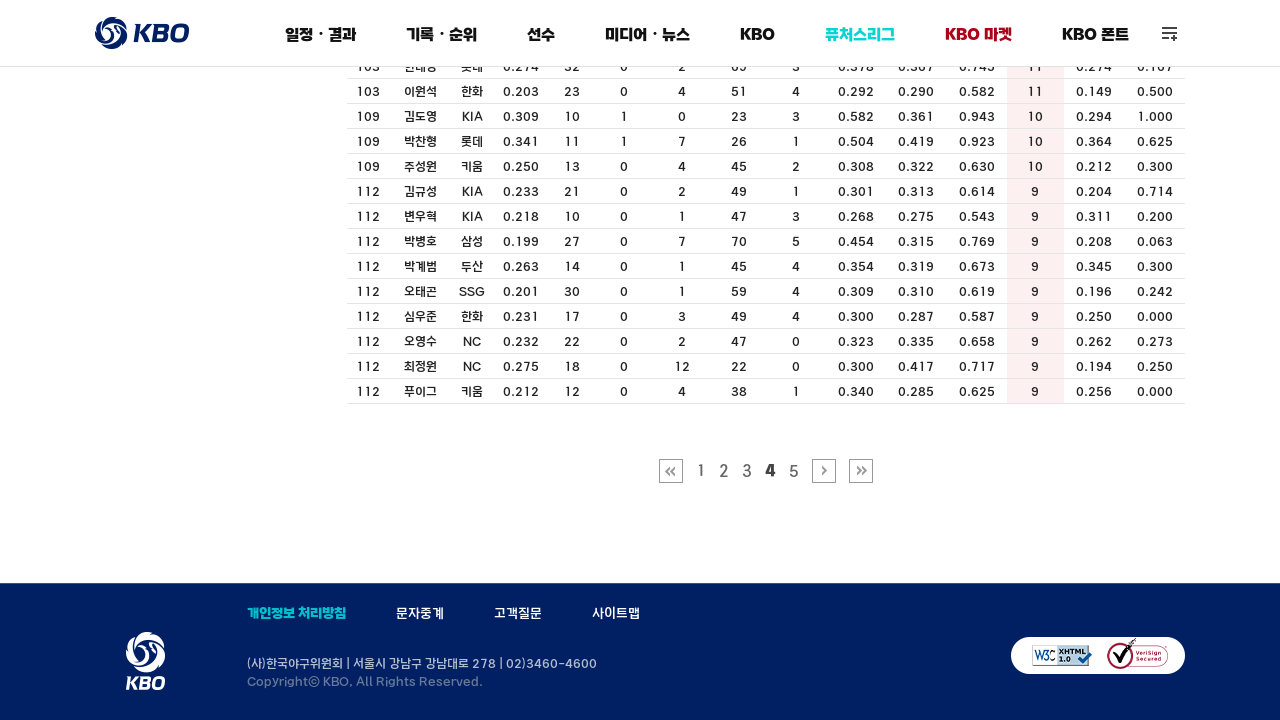

Clicked pagination button to navigate to page 5 at (794, 470) on #cphContents_cphContents_cphContents_ucPager_btnNo5
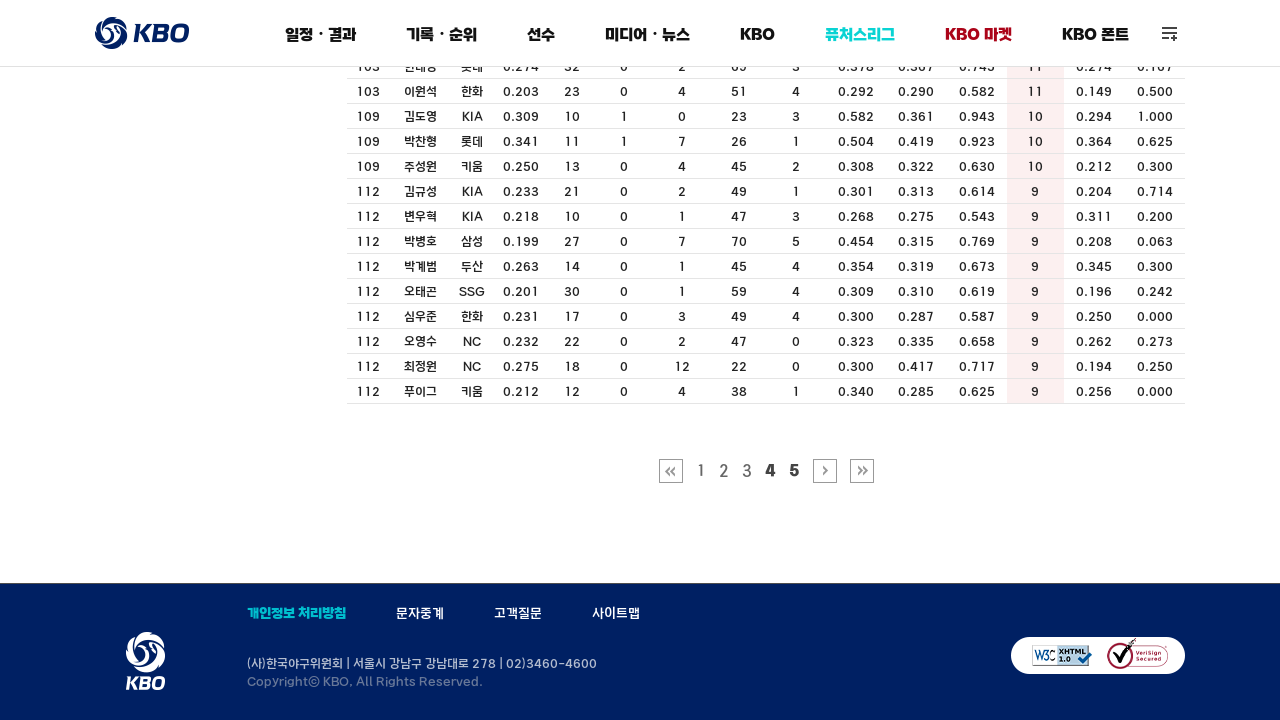

Waited for page 5 to load completely
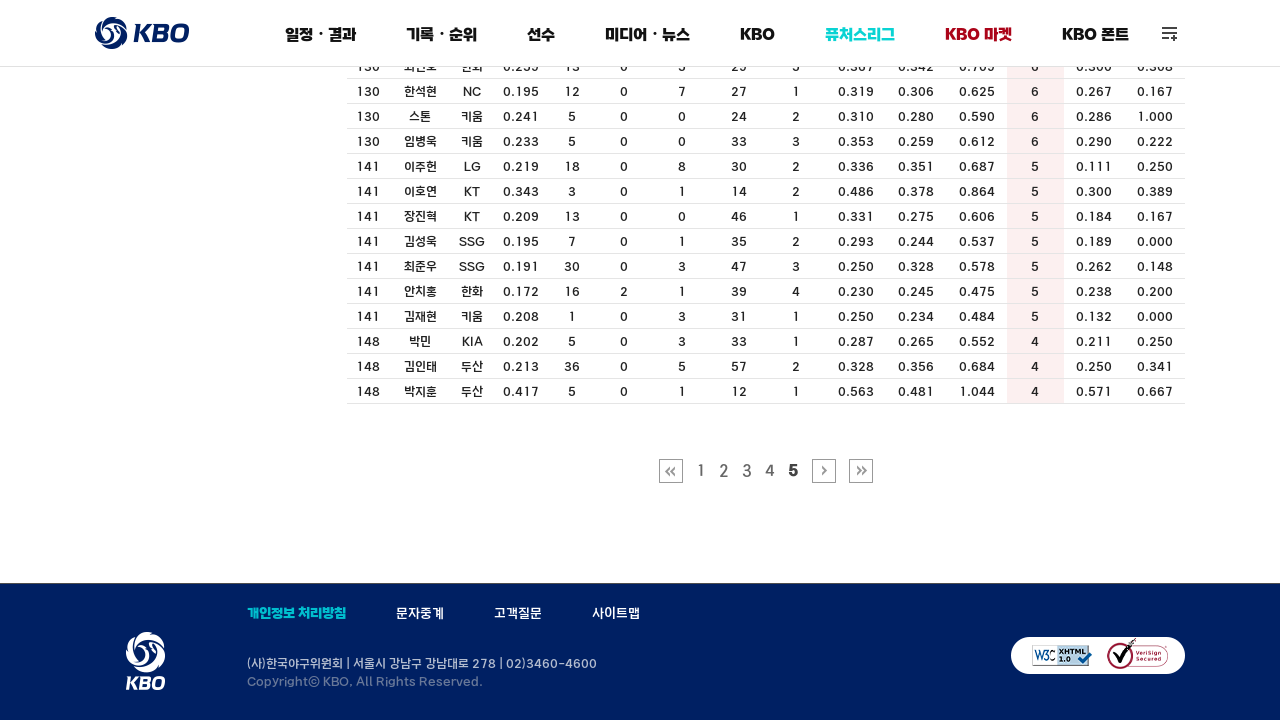

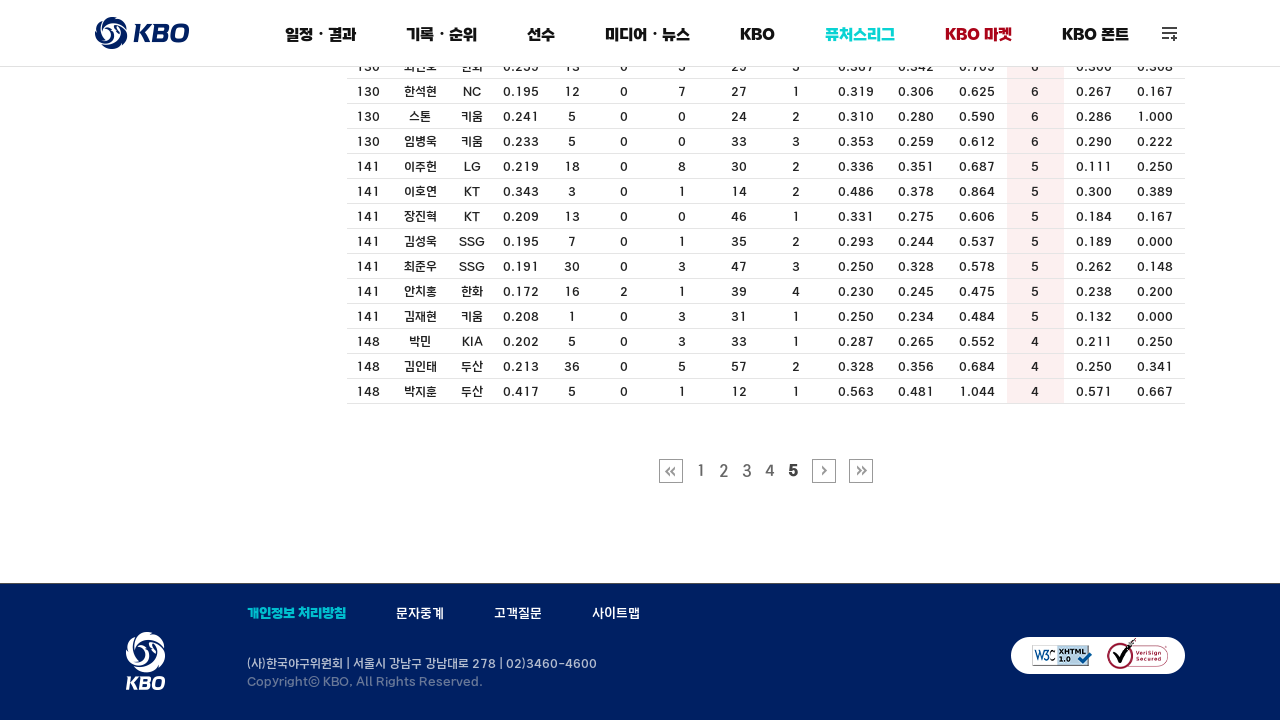